Tests hover functionality by hovering over an avatar and verifying that additional user information caption appears

Starting URL: http://the-internet.herokuapp.com/hovers

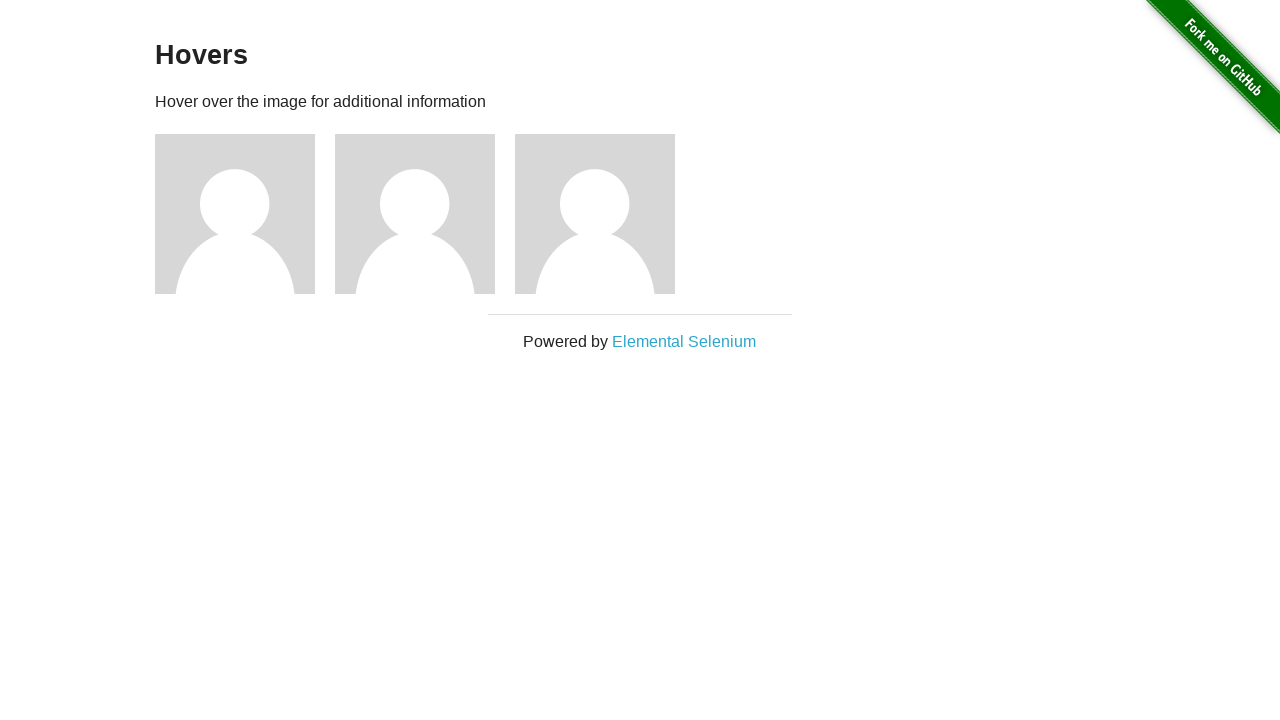

Located the first avatar figure element
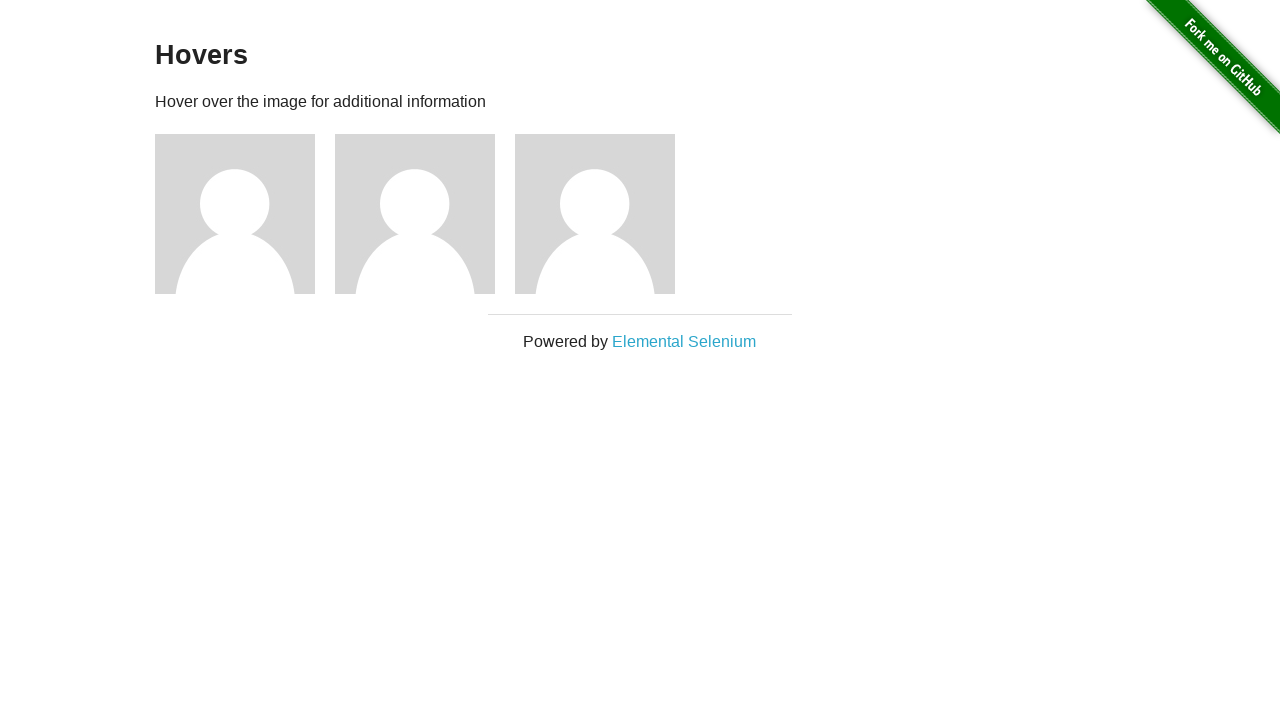

Hovered over the avatar to trigger caption display at (245, 214) on .figure >> nth=0
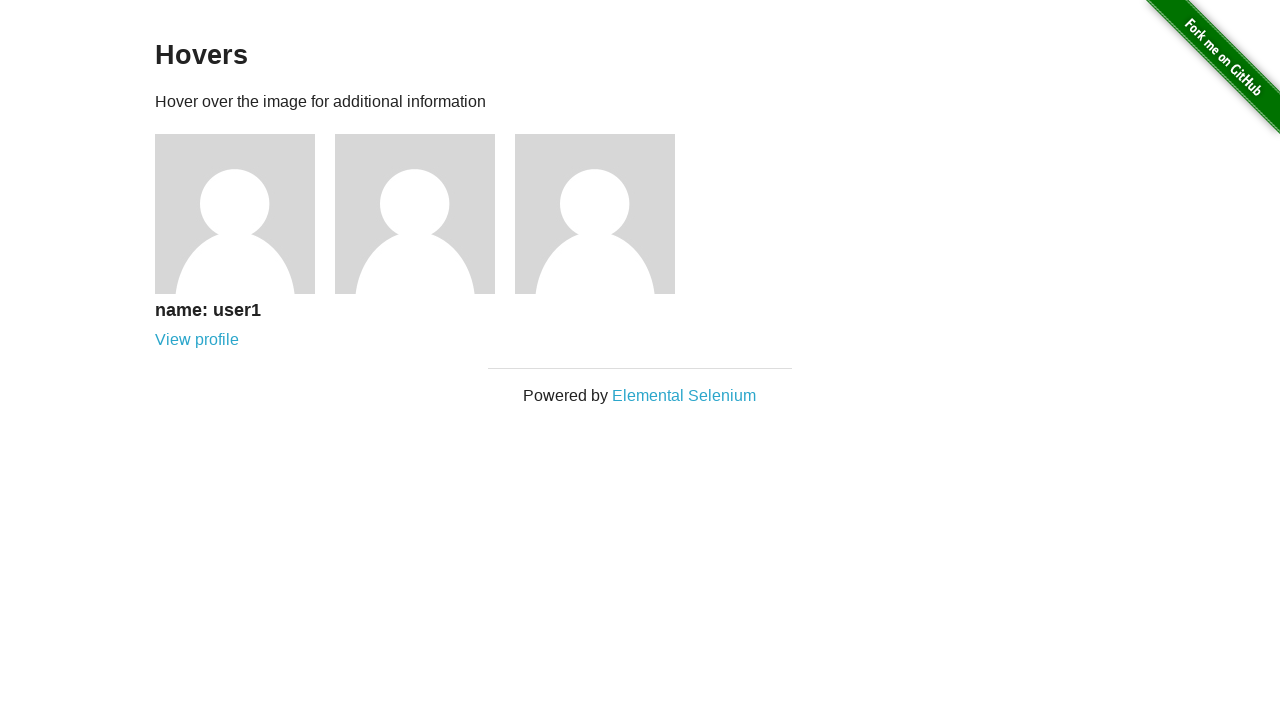

Located the avatar caption element
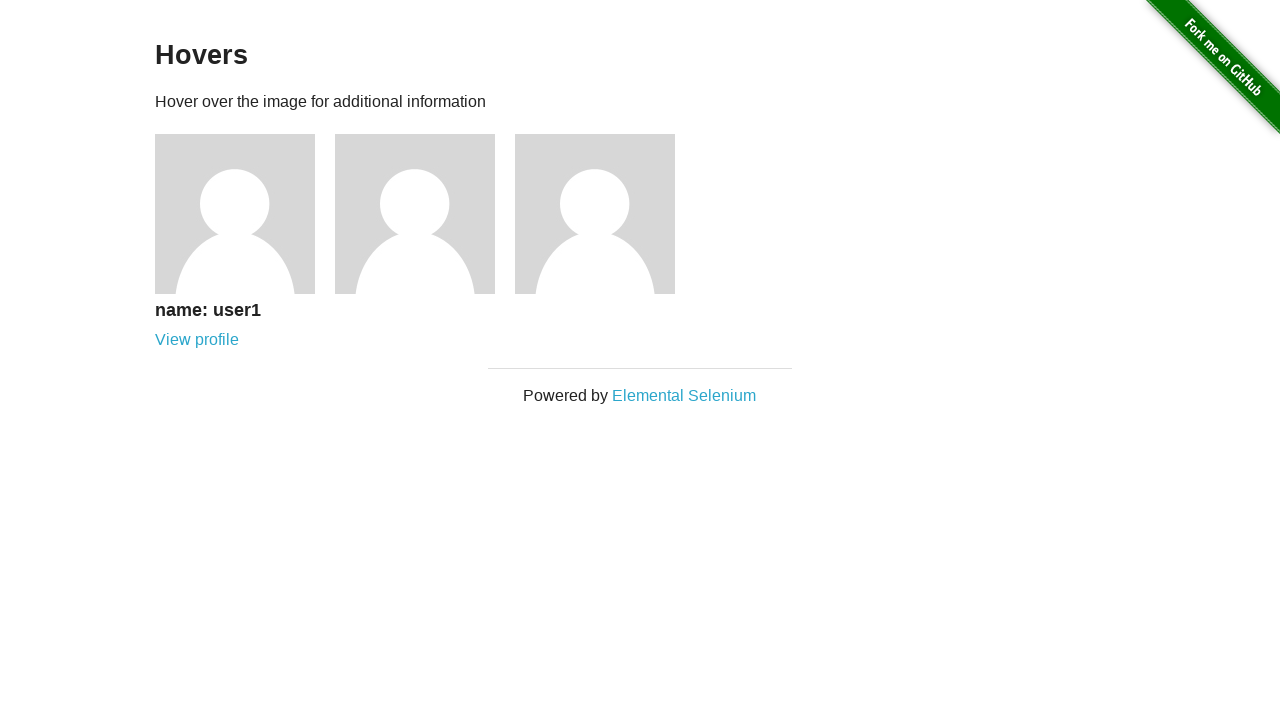

Verified that the avatar caption is visible after hover
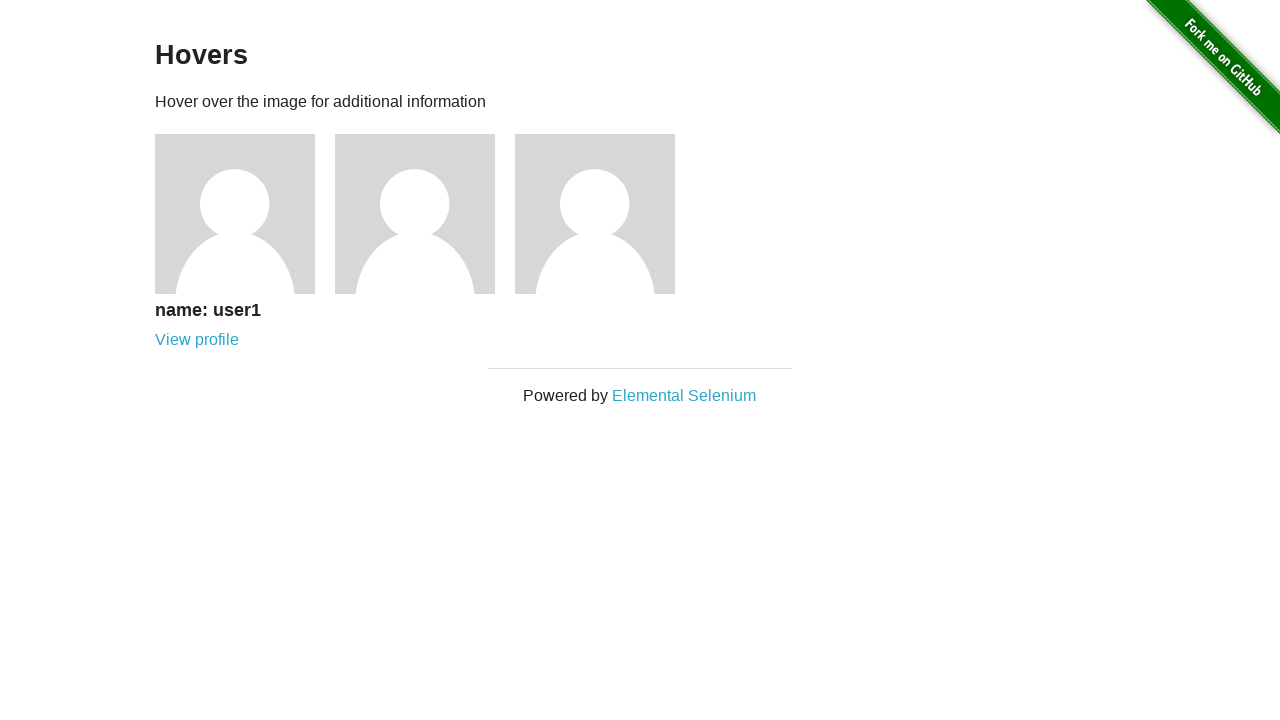

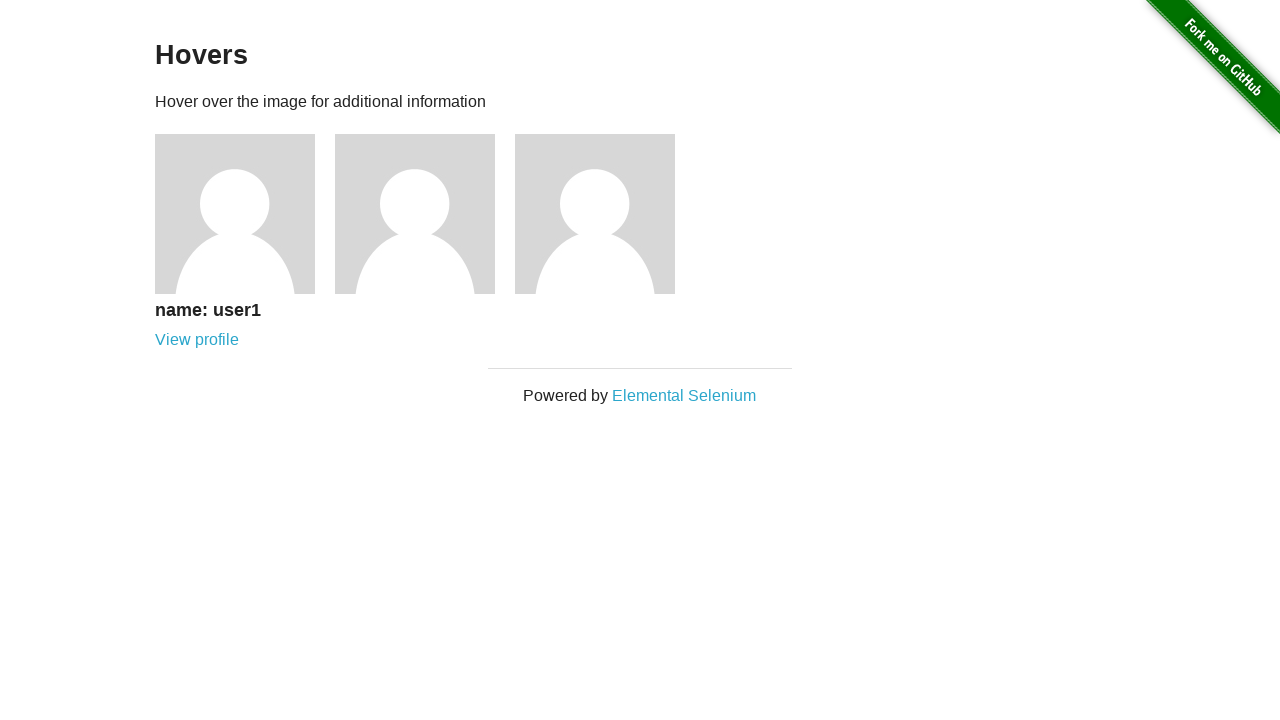